Verifies the home page loads correctly and checks that the page title contains "eTruckingSolutions"

Starting URL: https://www.etruckingsolution.com/

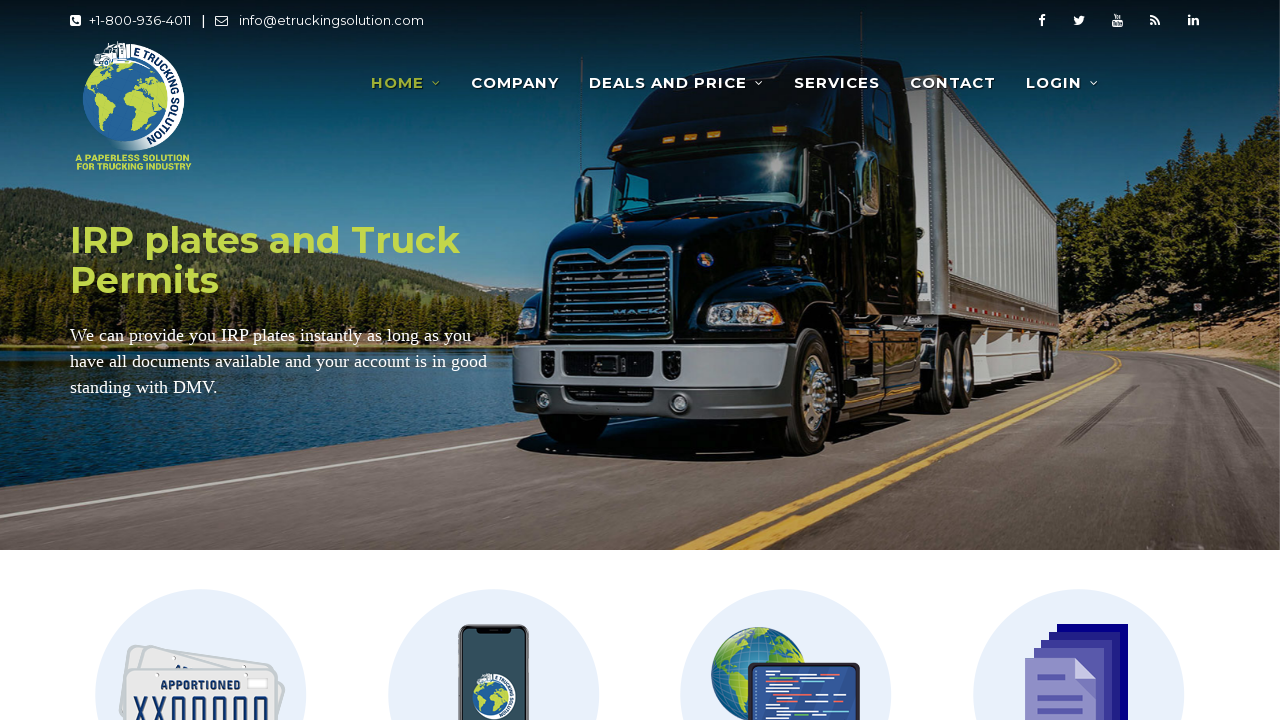

Navigated to eTruckingSolutions home page
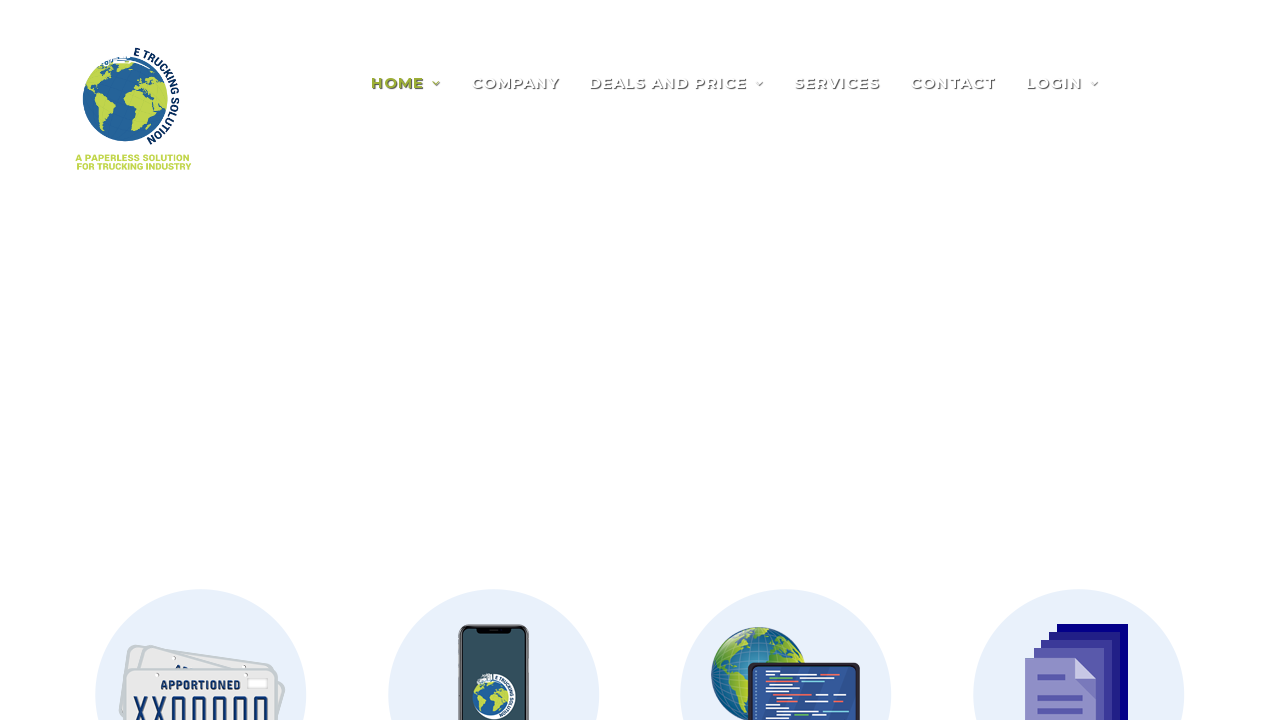

Verified page title contains 'eTruckingSolutions'
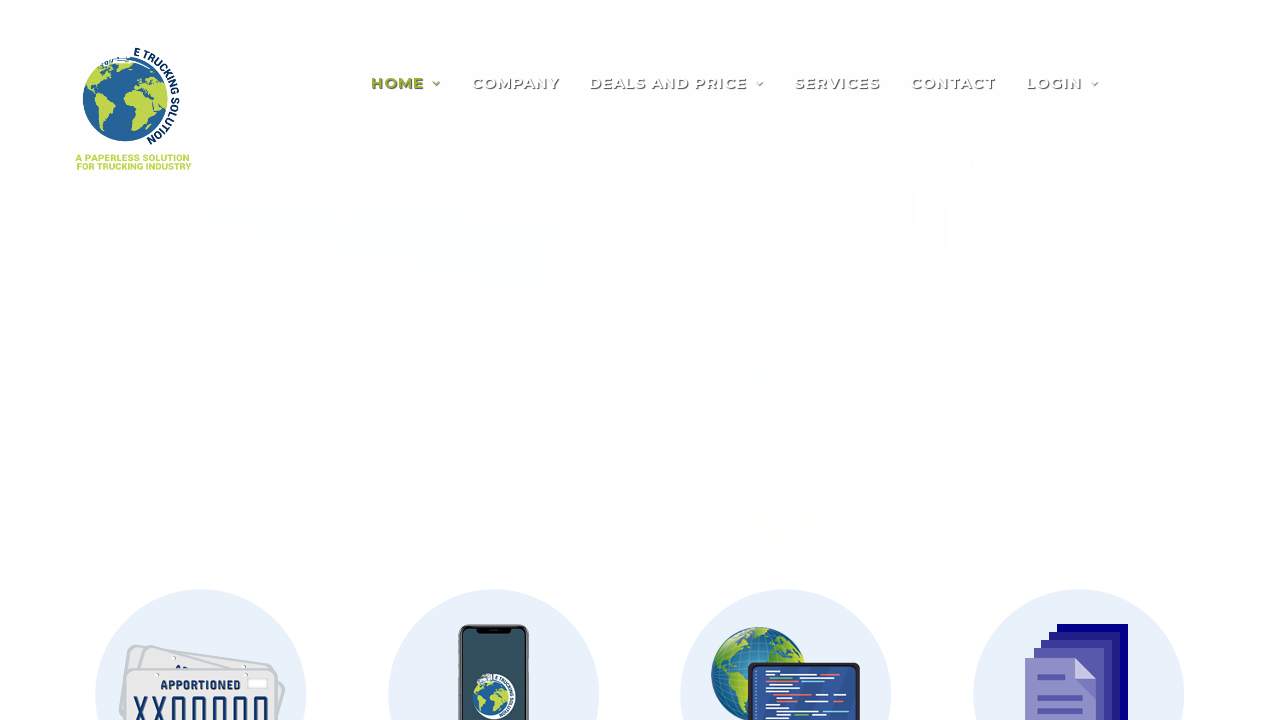

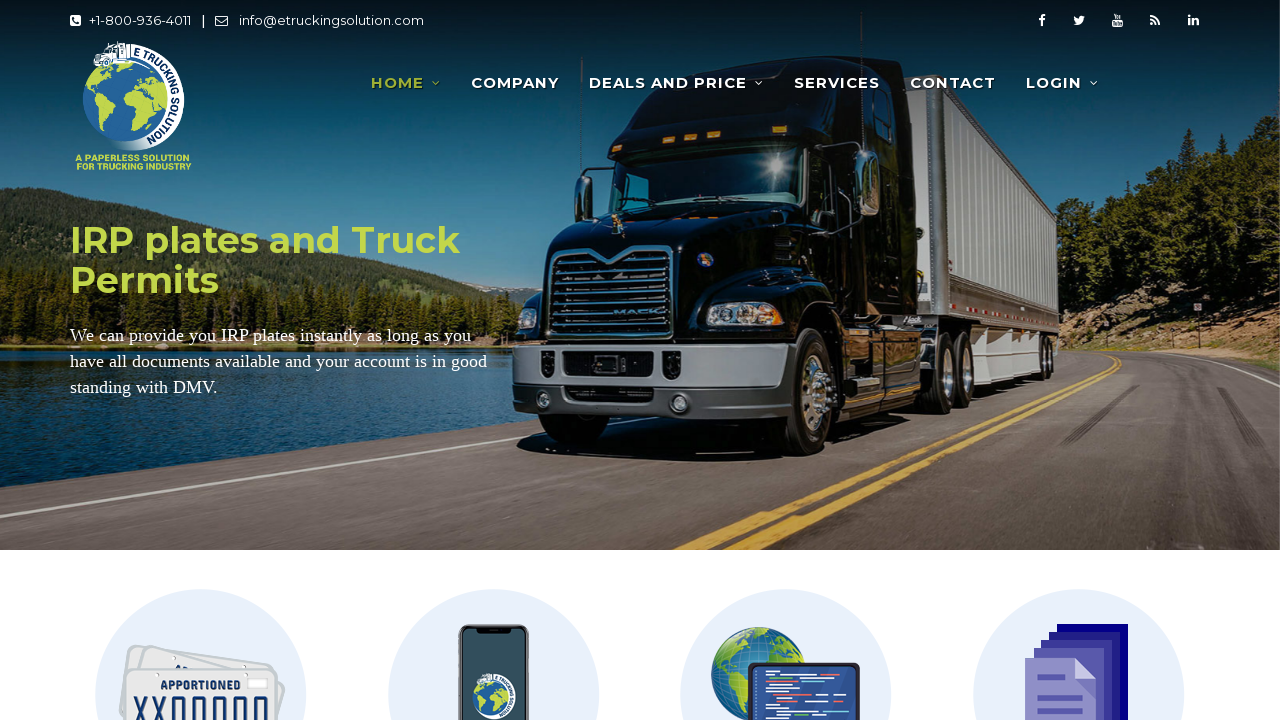